Tests multiple non-contiguous selection using Ctrl/Command key to select specific items (1st, 3rd, 8th, and 9th)

Starting URL: https://automationfc.github.io/jquery-selectable/

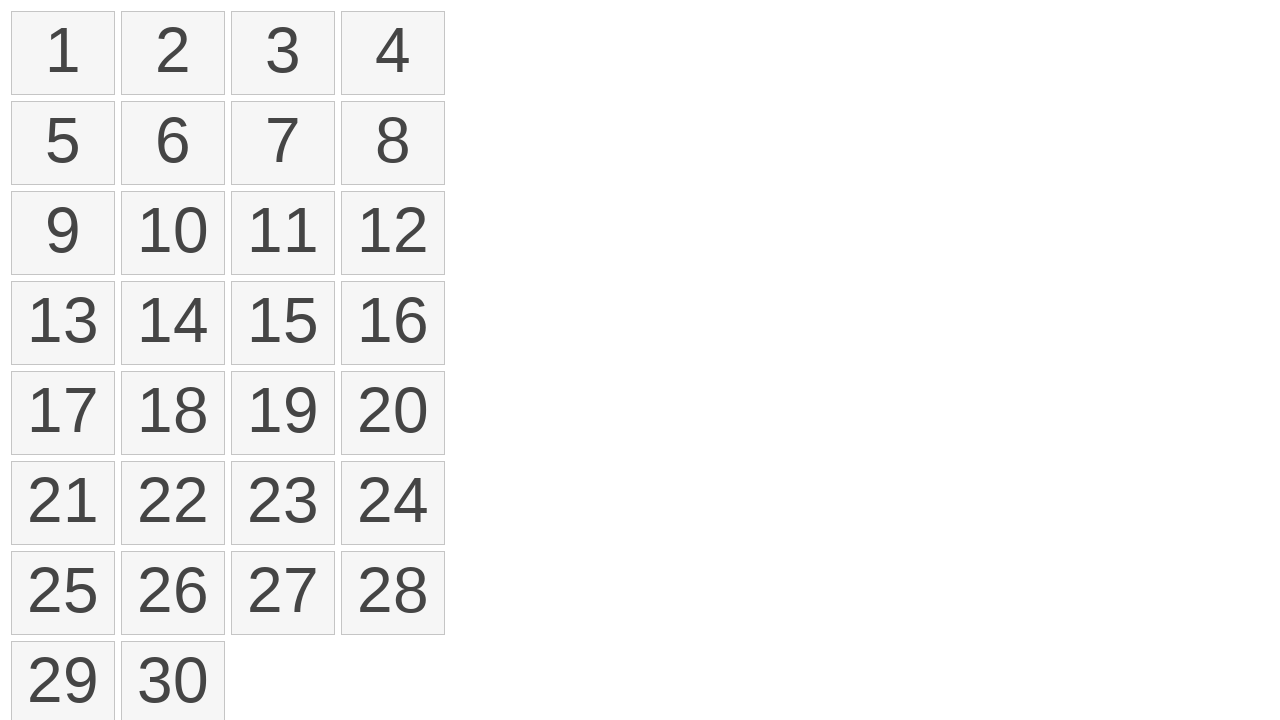

Located all selectable list items
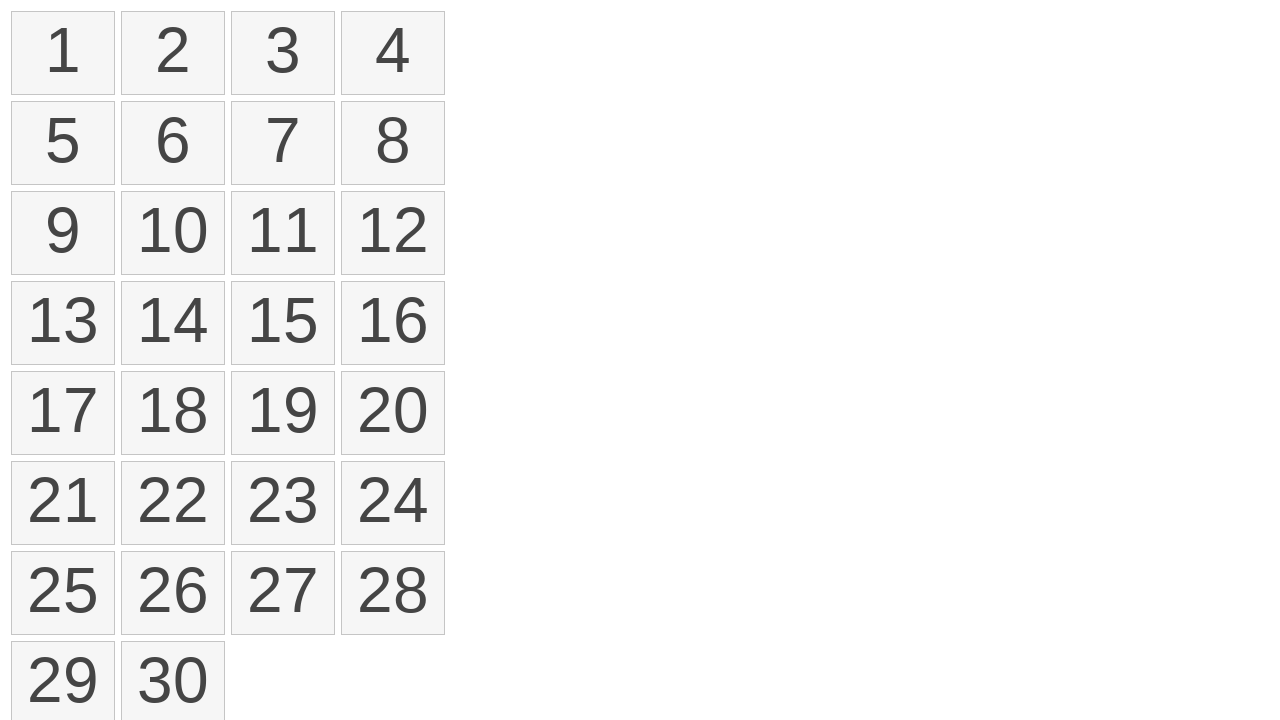

Pressed down Control key to enable multi-select mode
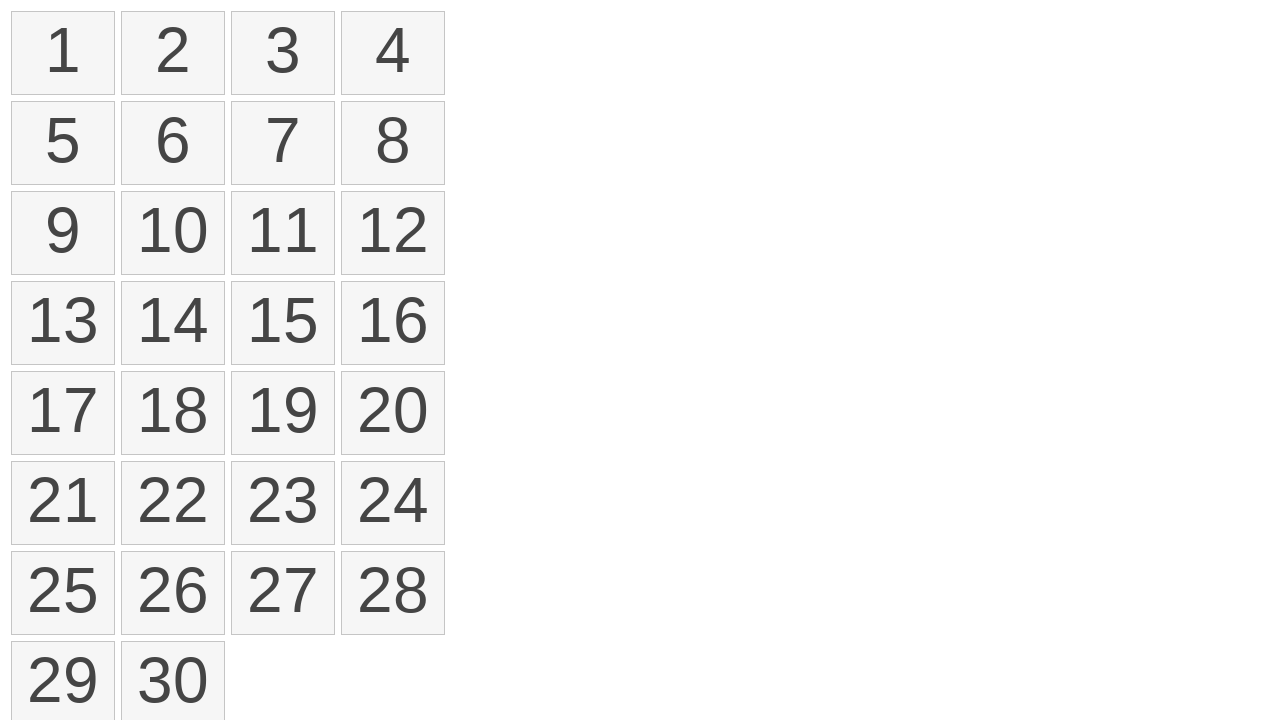

Clicked 1st item (index 0) while holding Control at (63, 53) on #selectable > li >> nth=0
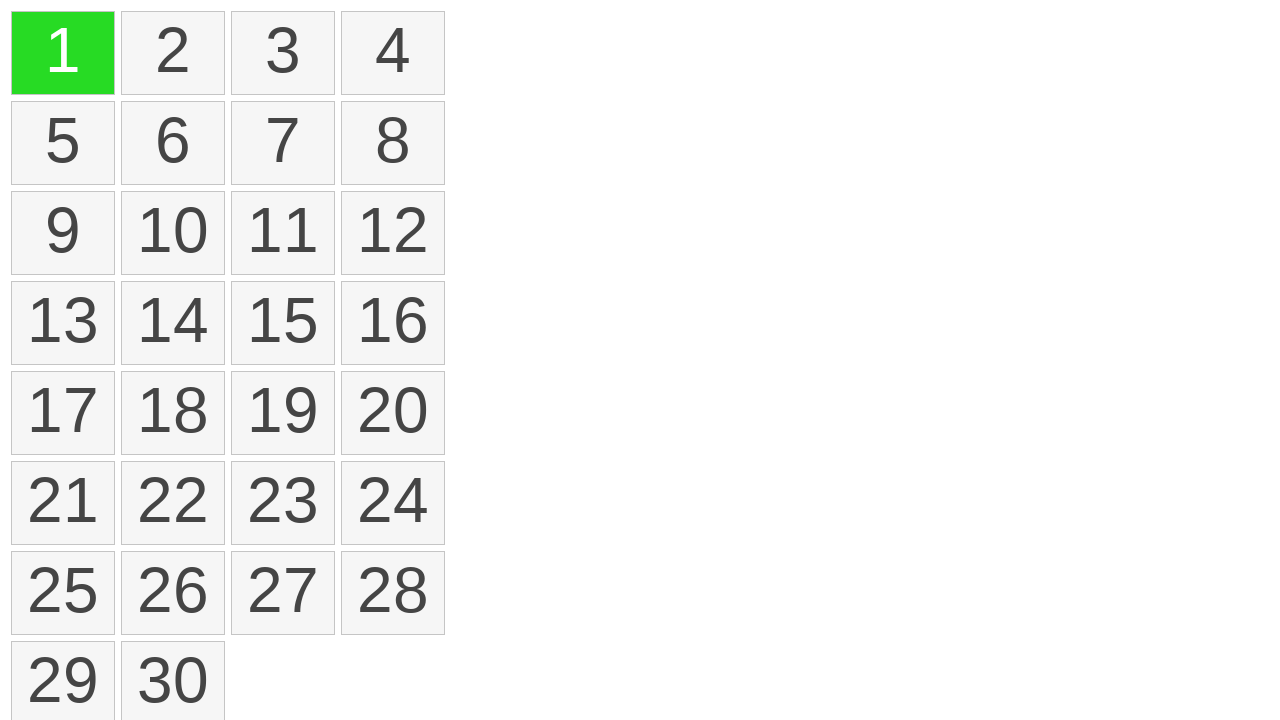

Clicked 3rd item (index 2) while holding Control at (283, 53) on #selectable > li >> nth=2
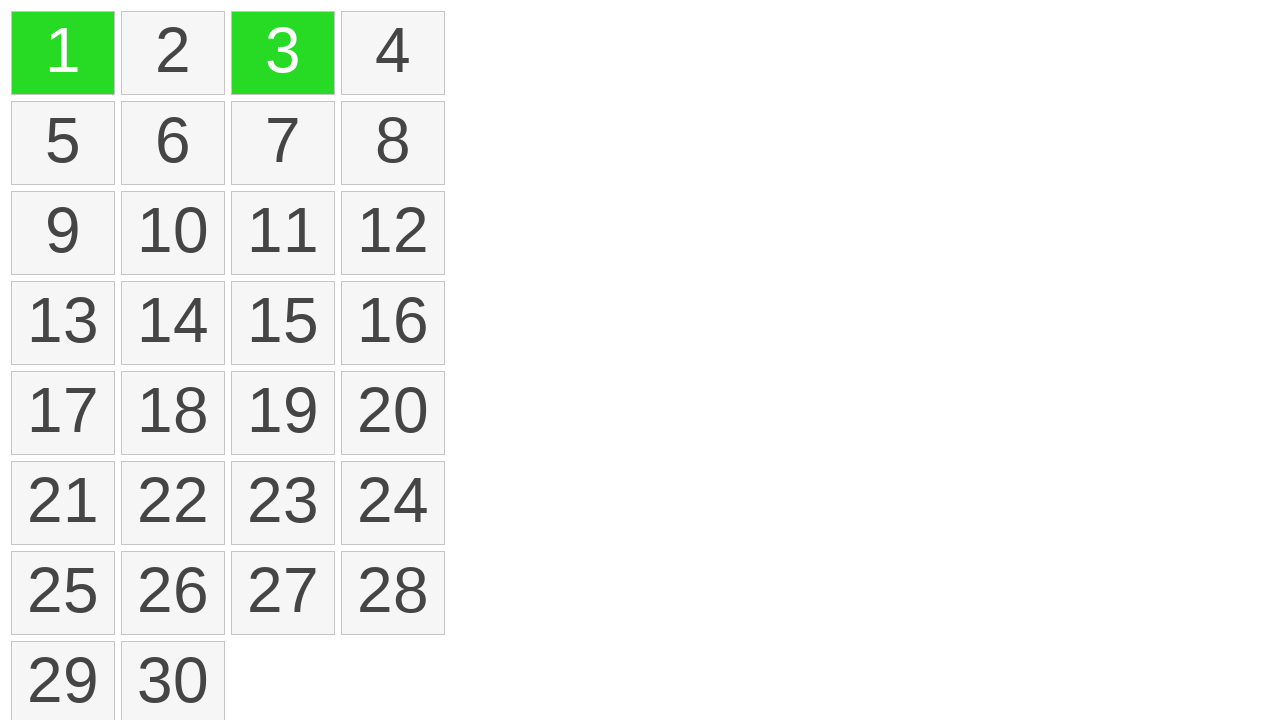

Clicked 8th item (index 7) while holding Control at (393, 143) on #selectable > li >> nth=7
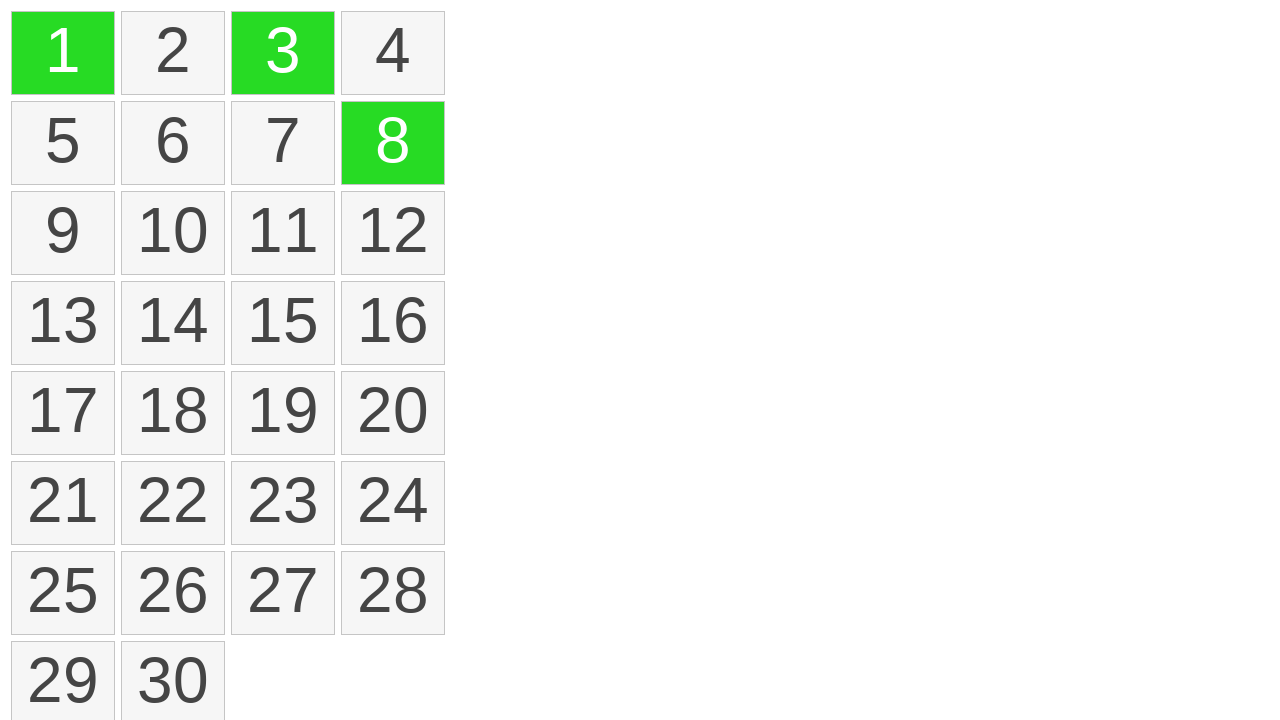

Clicked 9th item (index 8) while holding Control at (63, 233) on #selectable > li >> nth=8
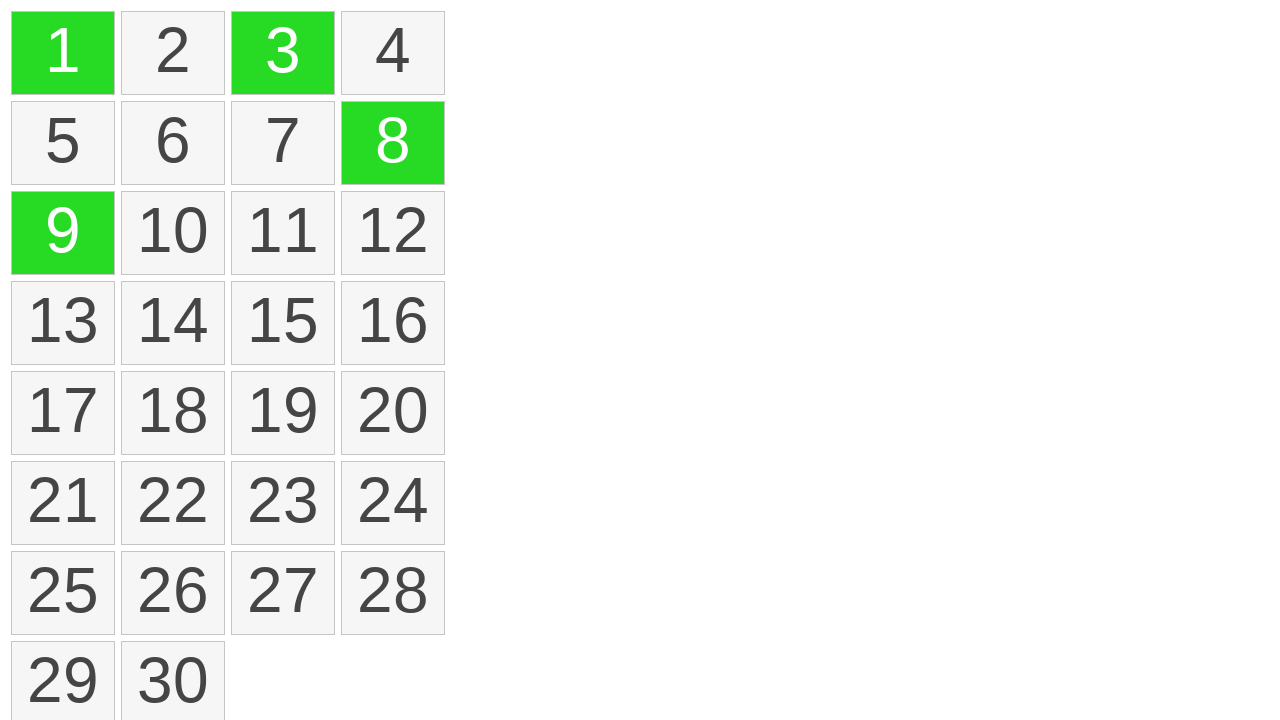

Released Control key to exit multi-select mode
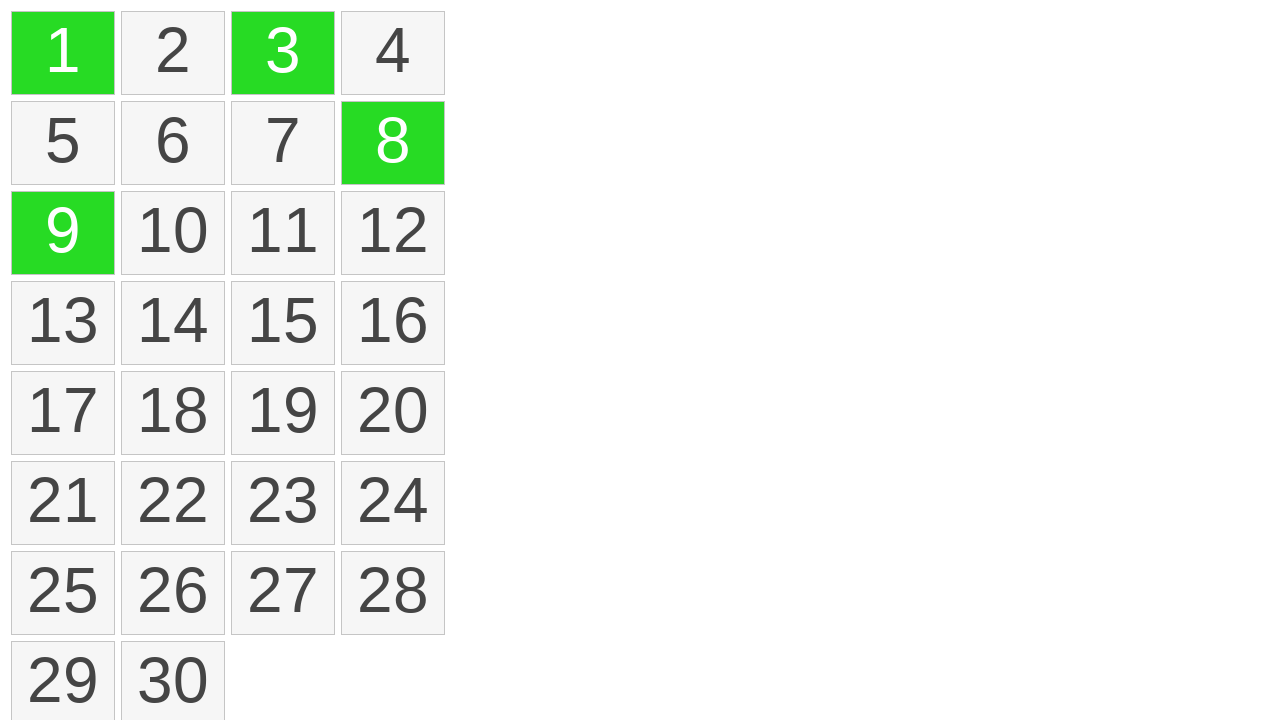

Located all selected items with ui-selected class
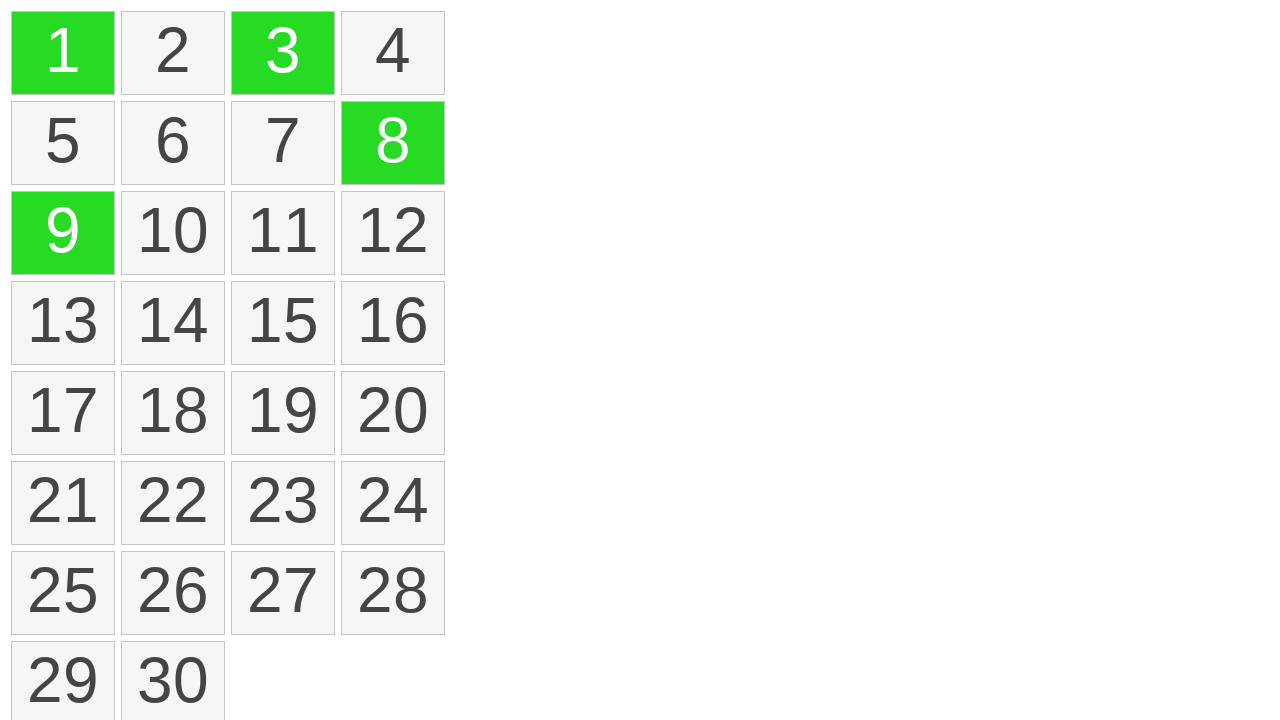

Verified that exactly 4 items are selected
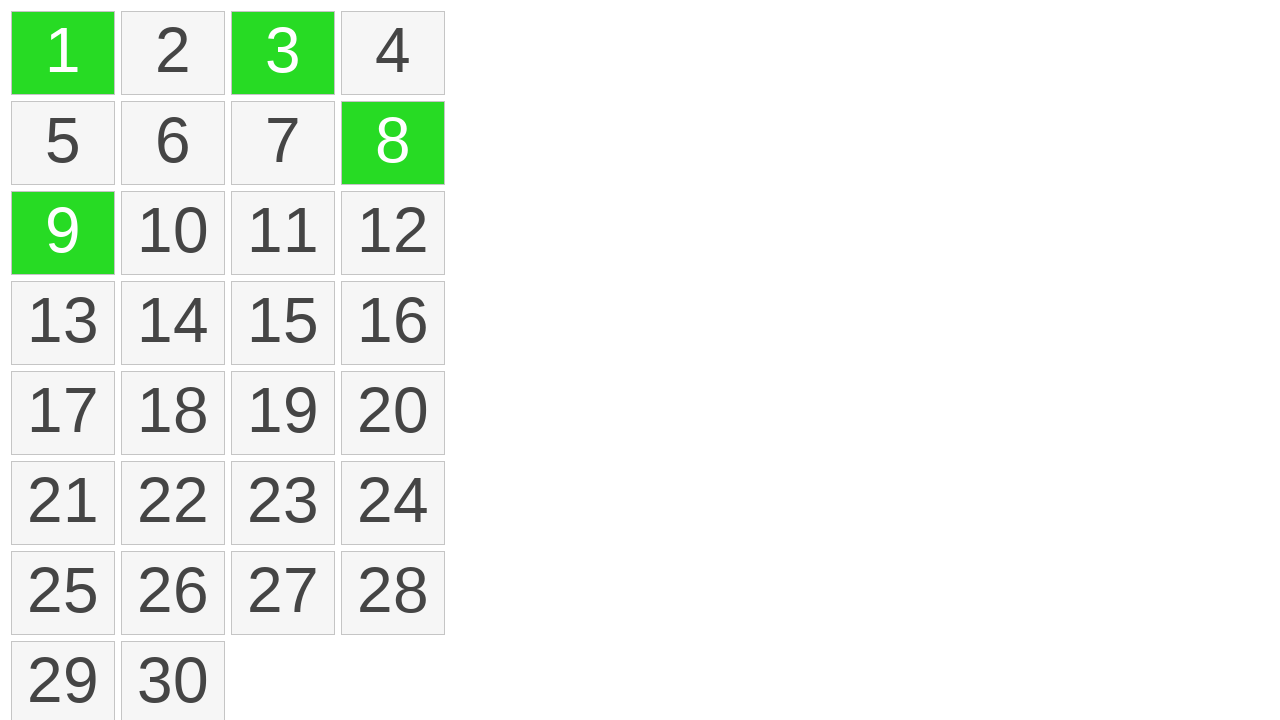

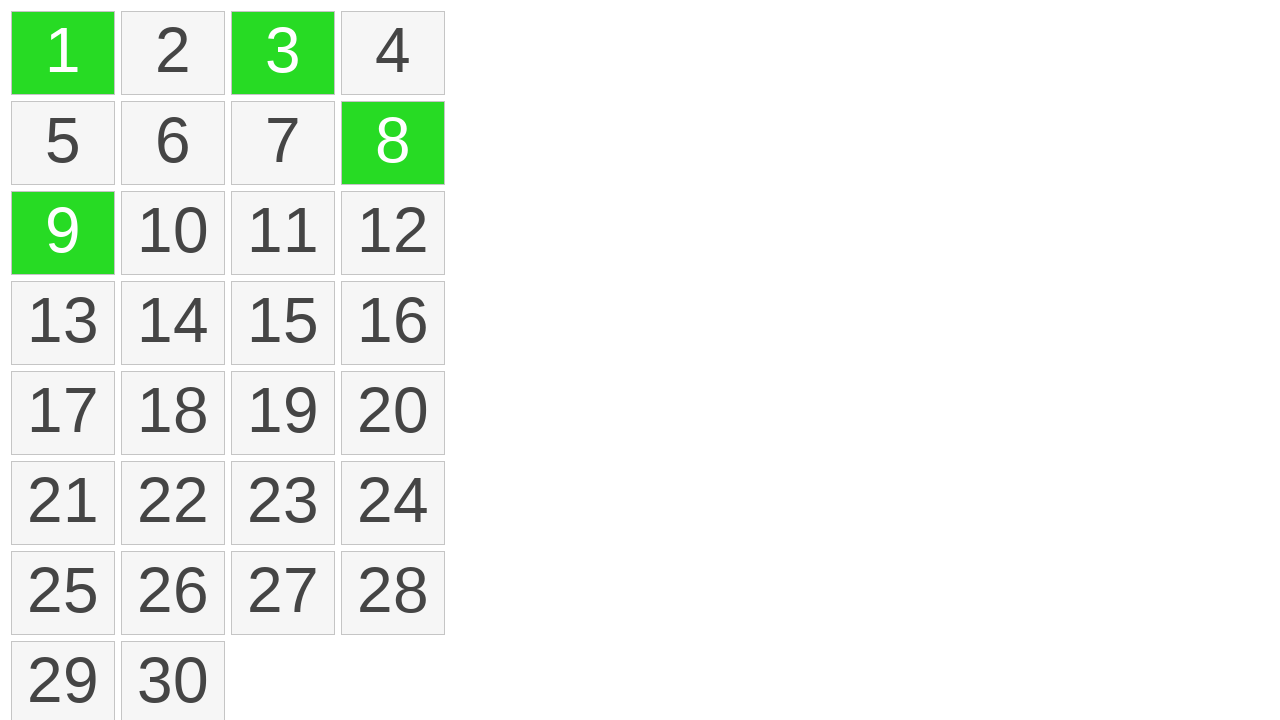